Tests navigation to different HTTP status code pages (200, 301, 404, 500) by clicking on their respective links and then navigating back using the "here" link

Starting URL: https://the-internet.herokuapp.com/status_codes

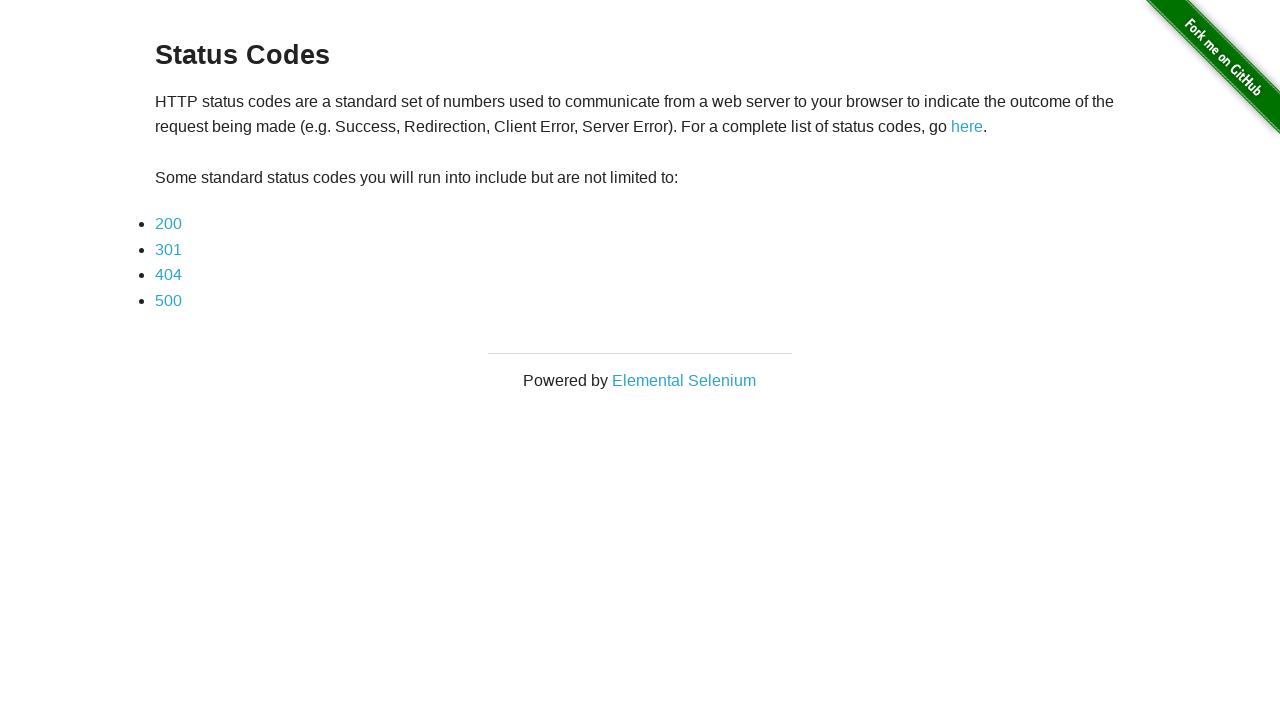

Clicked link to navigate to HTTP 200 status code page at (168, 224) on a:has-text('200')
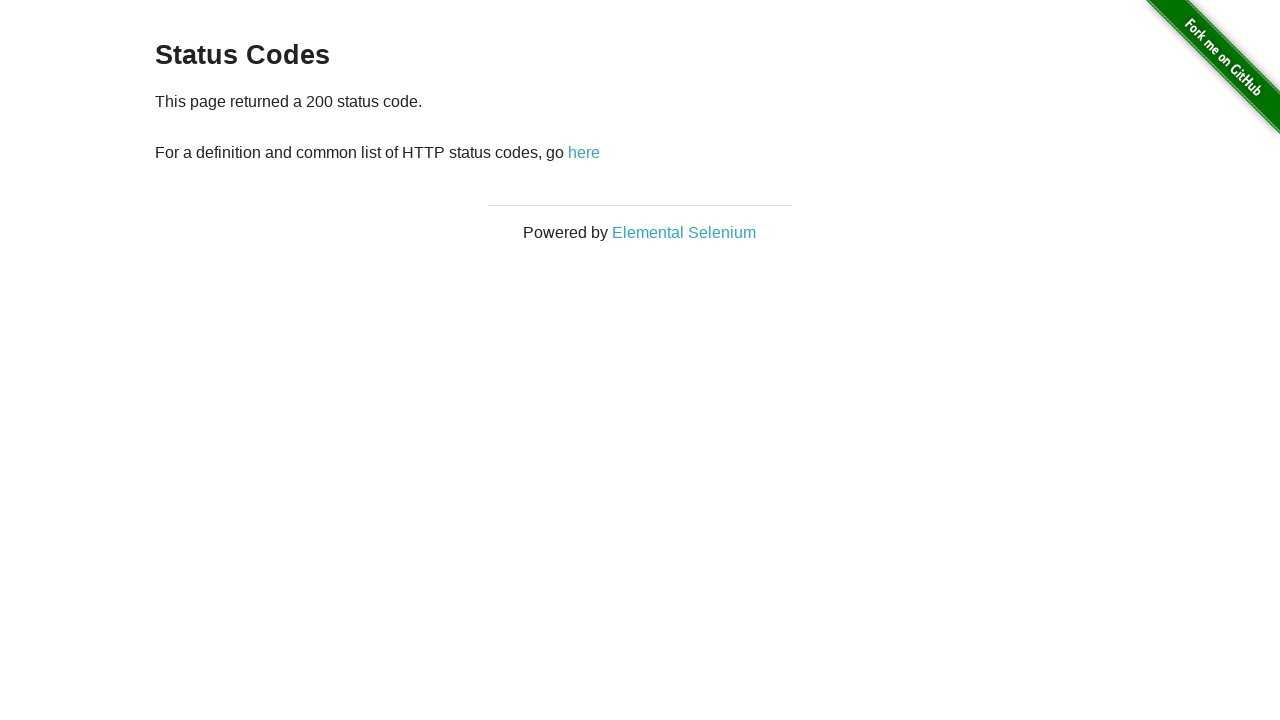

Waited for navigation to HTTP 200 status code page
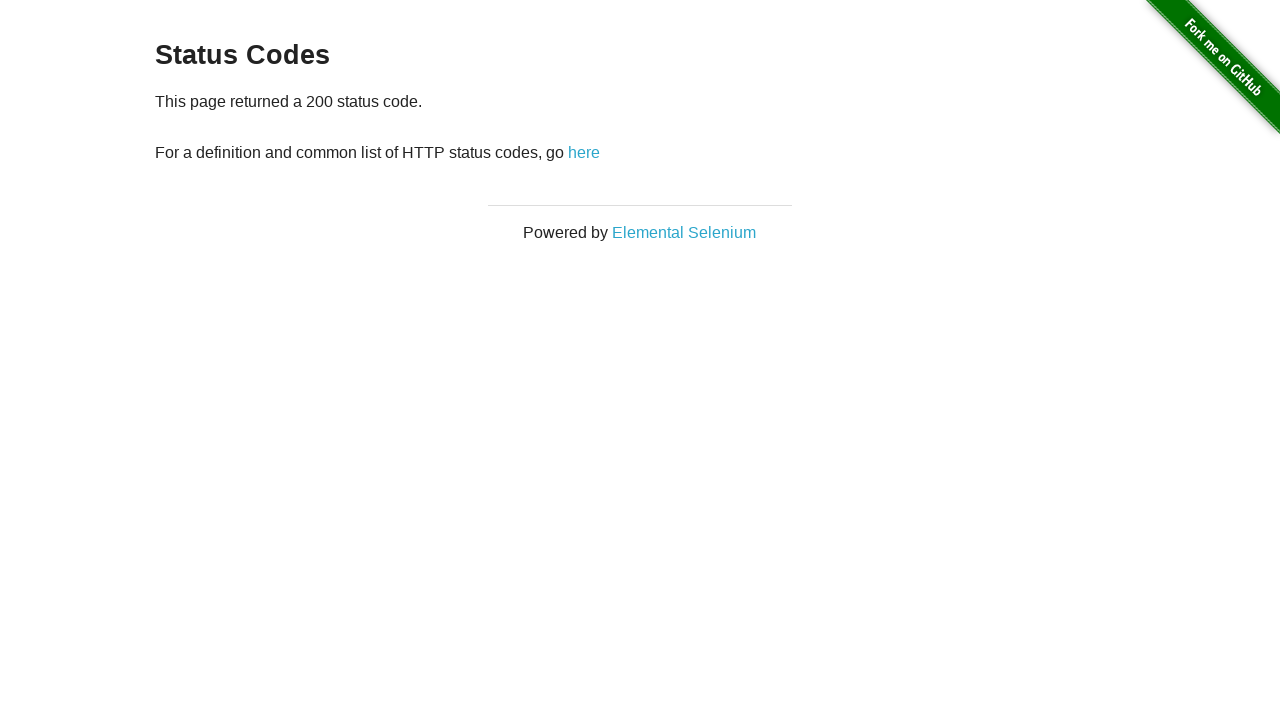

Clicked 'here' link to navigate back from HTTP 200 page at (584, 152) on a:has-text('here')
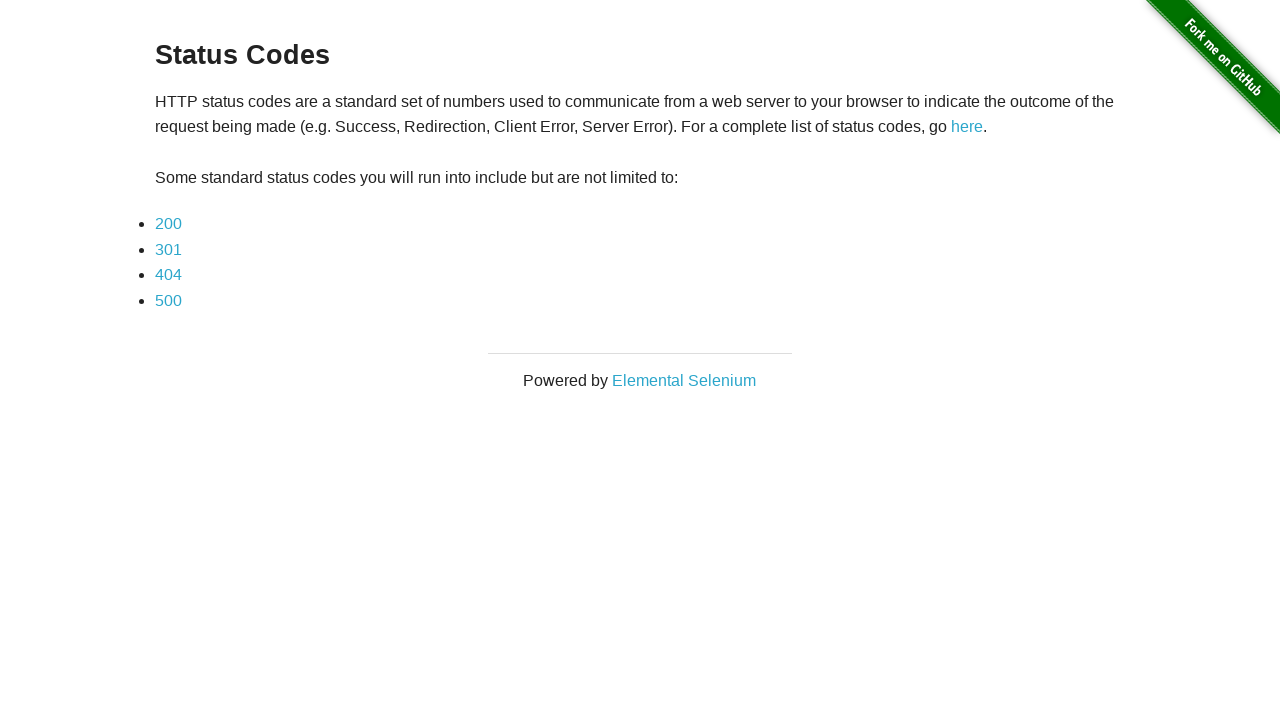

Clicked link to navigate to HTTP 301 status code page at (168, 249) on a:has-text('301')
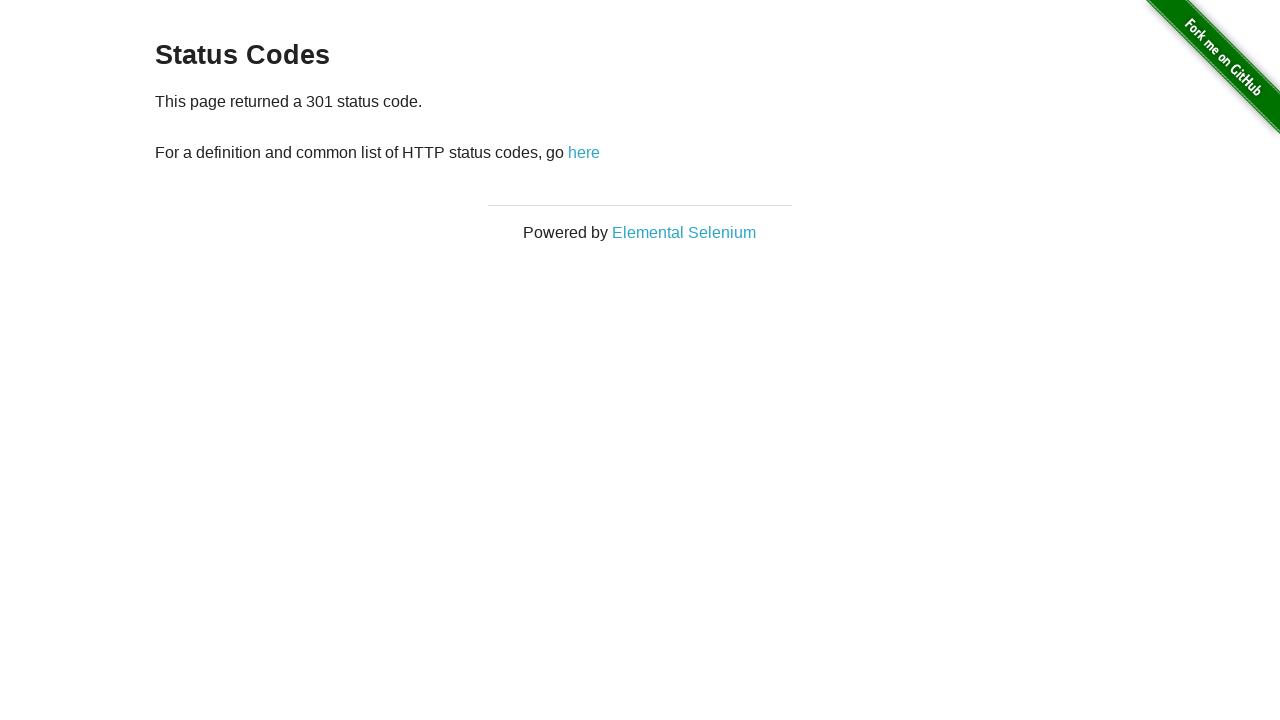

Waited for navigation to HTTP 301 status code page
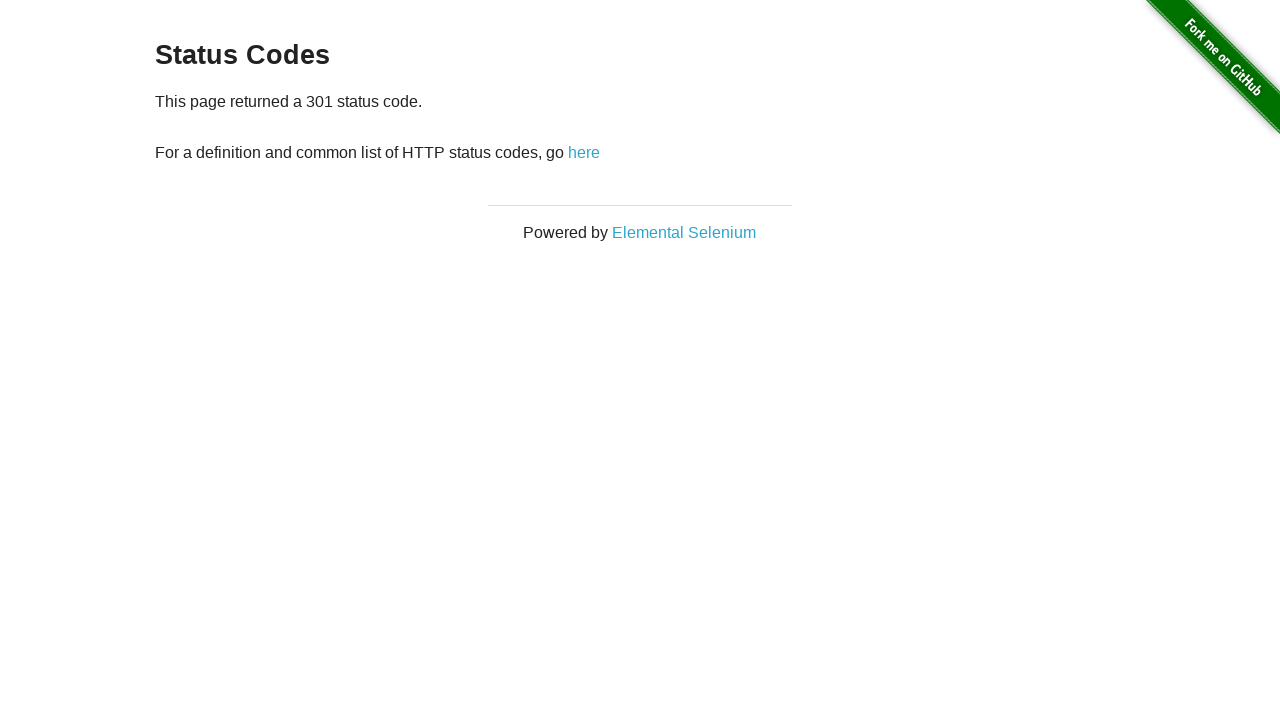

Clicked 'here' link to navigate back from HTTP 301 page at (584, 152) on a:has-text('here')
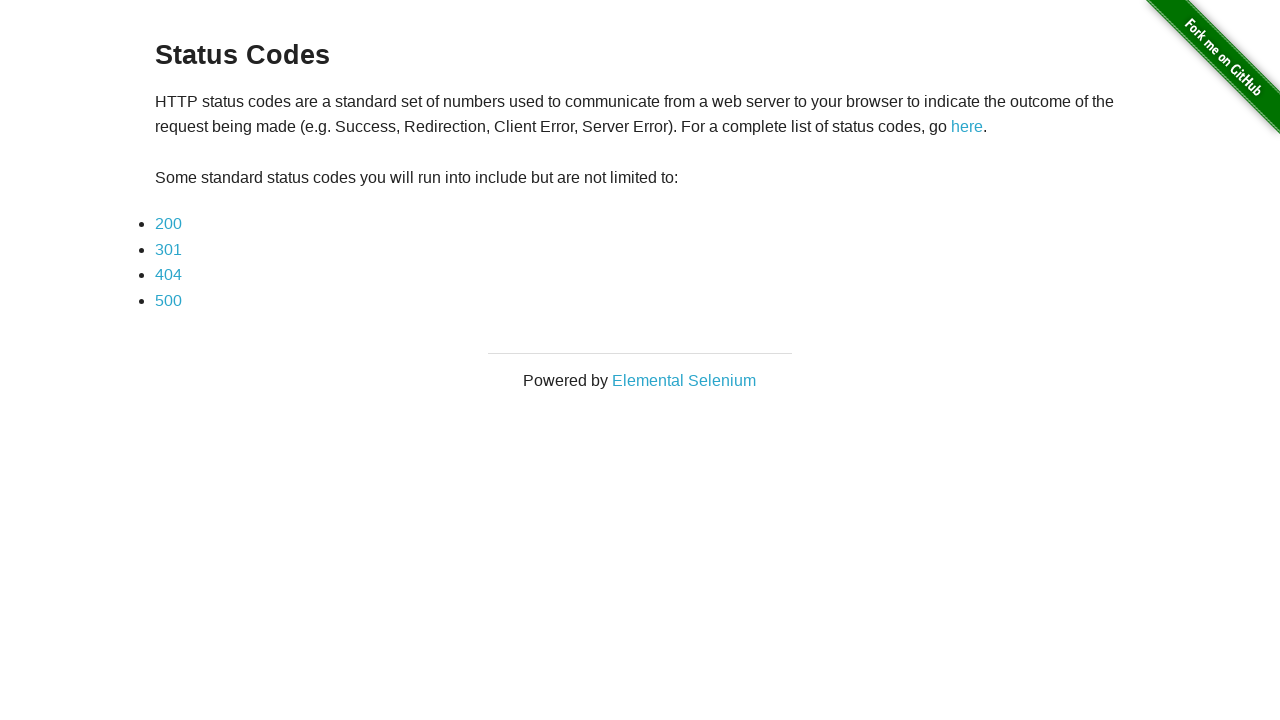

Clicked link to navigate to HTTP 404 status code page at (168, 275) on a:has-text('404')
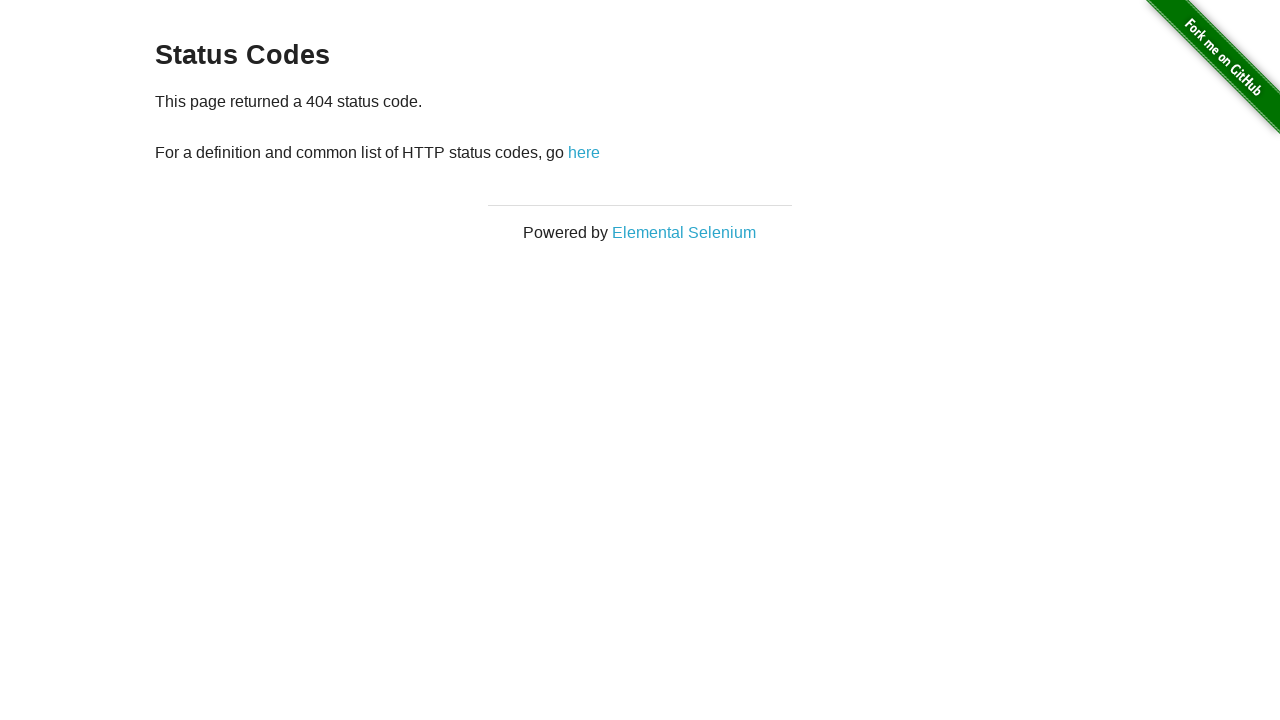

Waited for navigation to HTTP 404 status code page
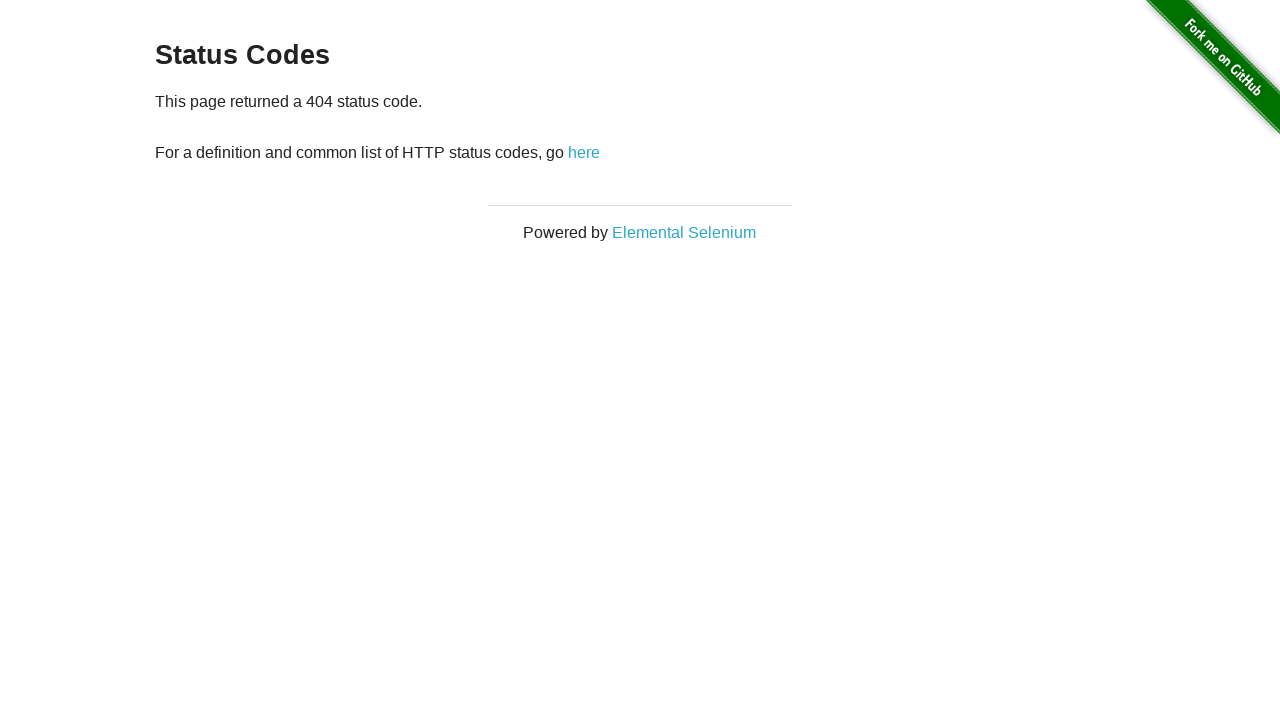

Clicked 'here' link to navigate back from HTTP 404 page at (584, 152) on a:has-text('here')
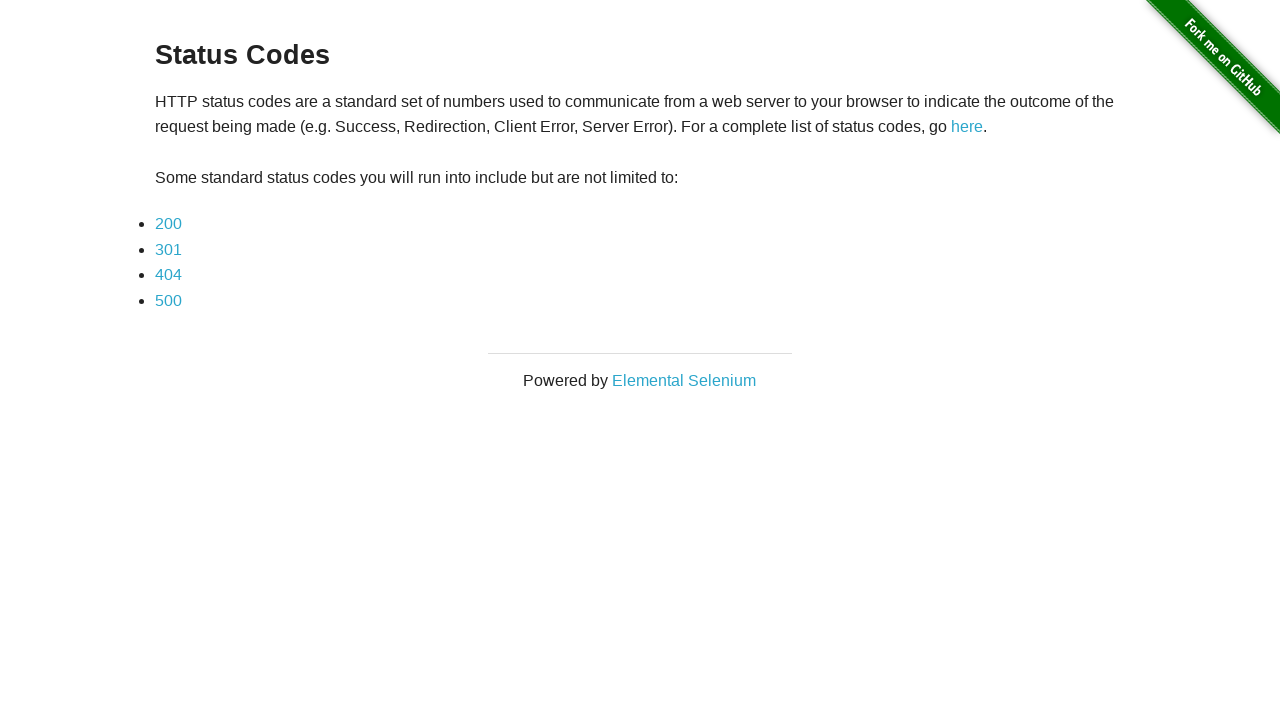

Clicked link to navigate to HTTP 500 status code page at (168, 300) on a:has-text('500')
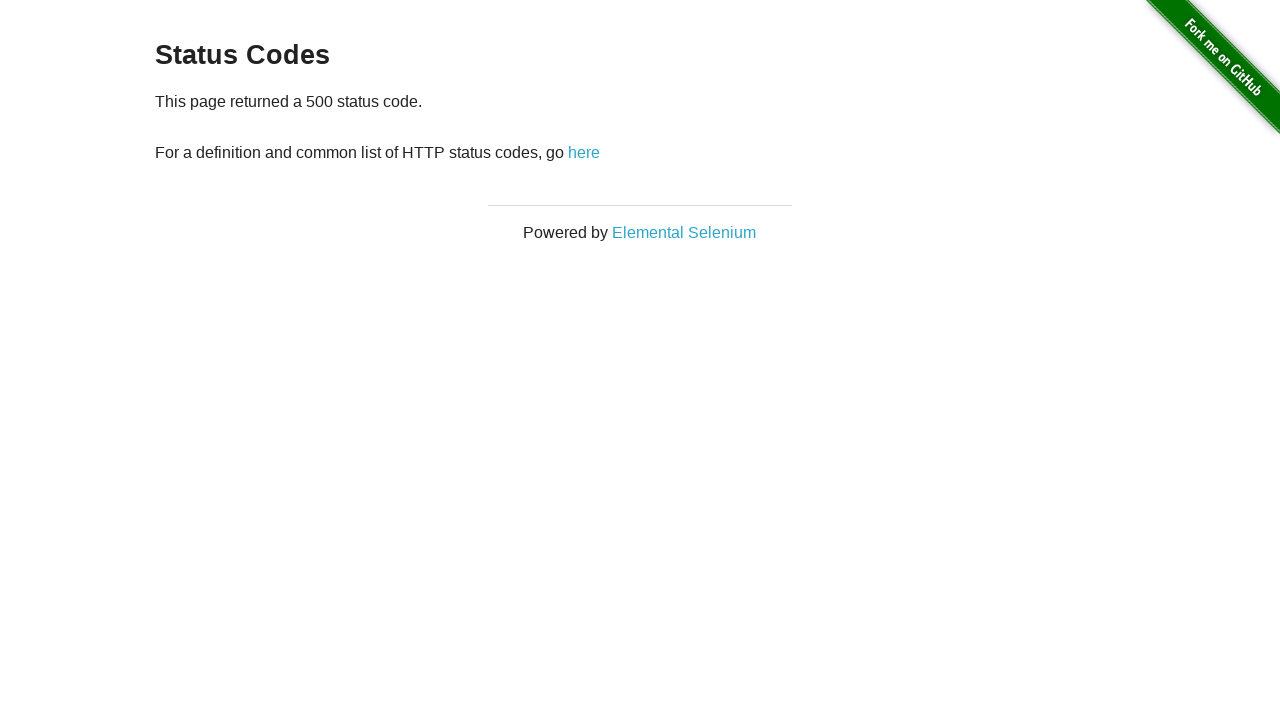

Waited for navigation to HTTP 500 status code page
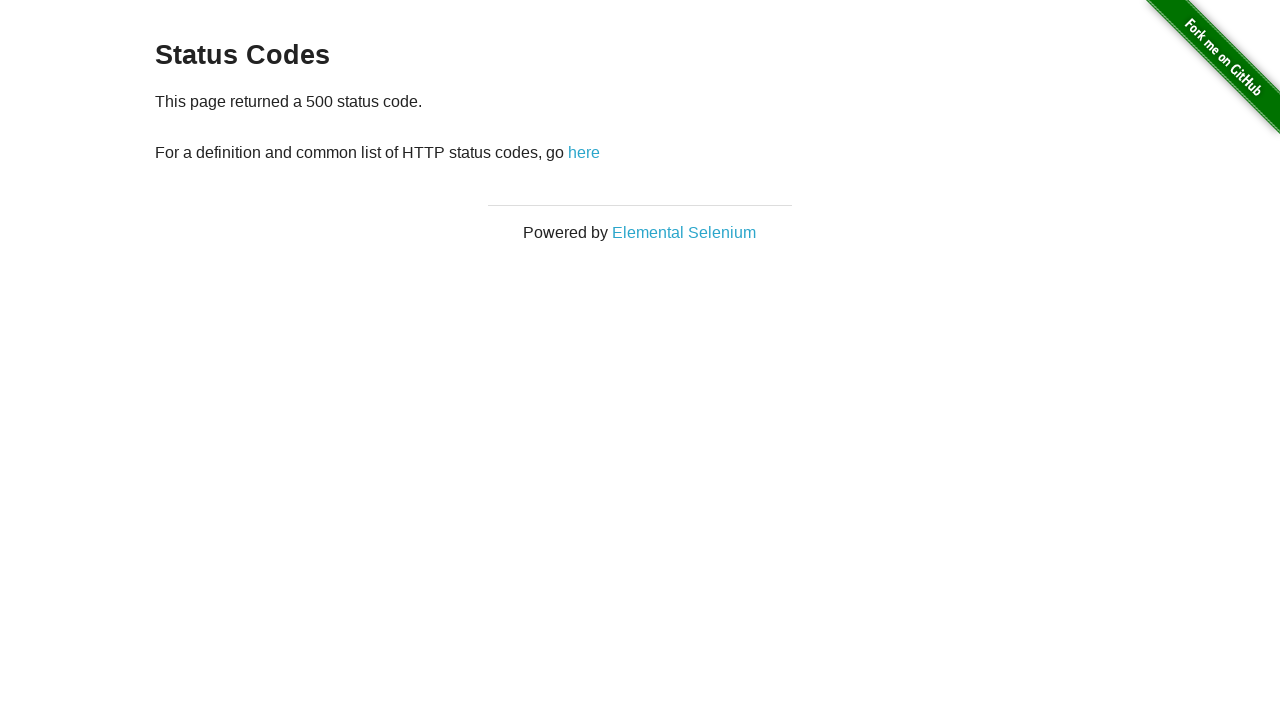

Clicked 'here' link to navigate back from HTTP 500 page at (584, 152) on a:has-text('here')
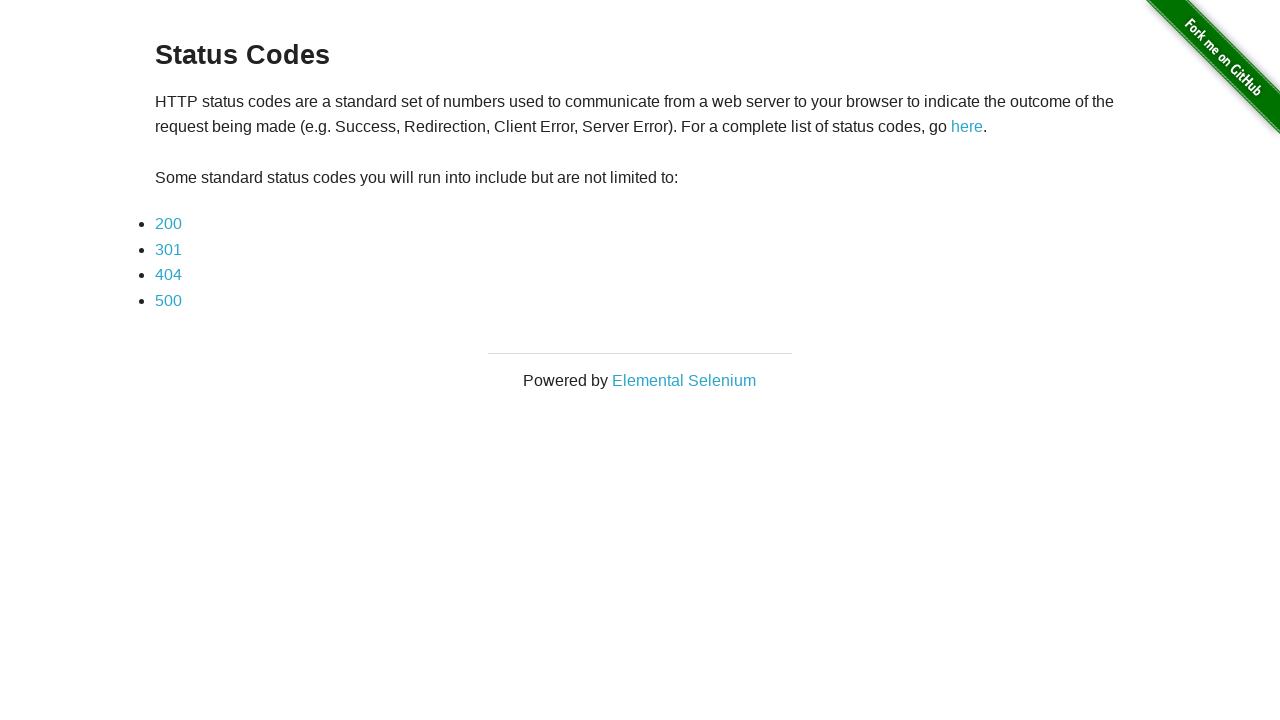

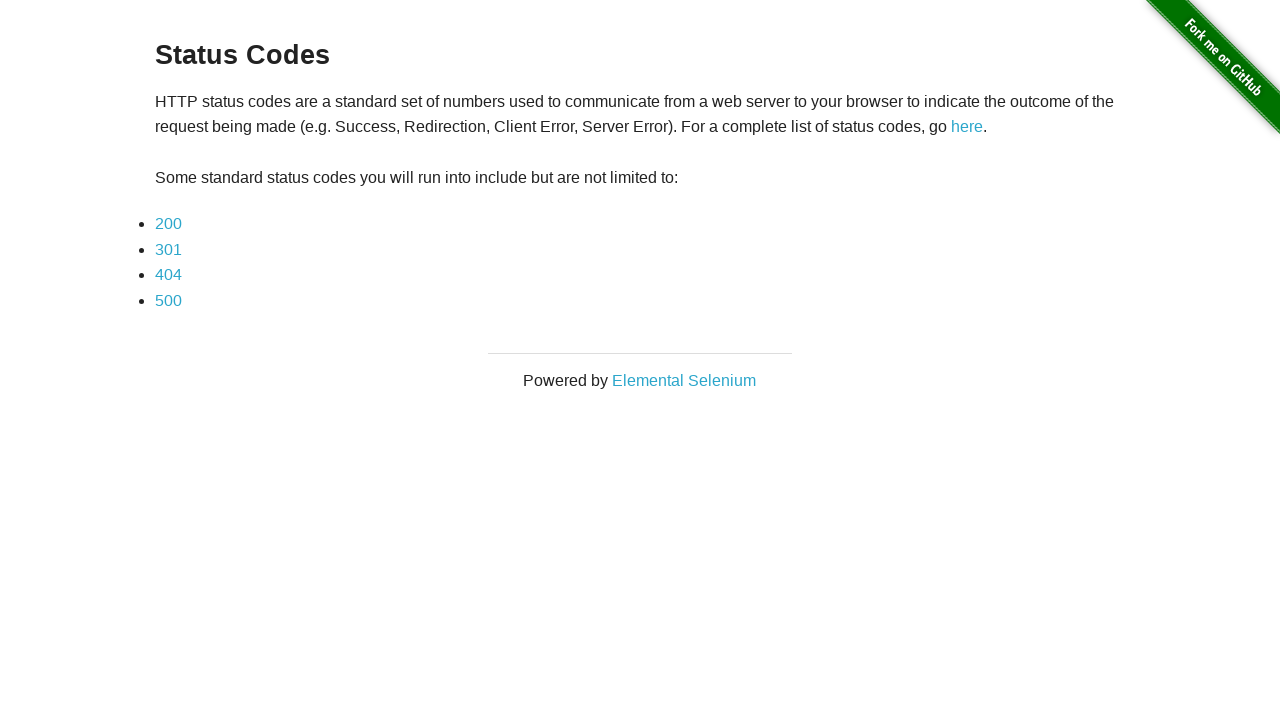